Tests the show/hide functionality of a text box element by verifying its display state before and after clicking the hide button

Starting URL: https://rahulshettyacademy.com/AutomationPractice/

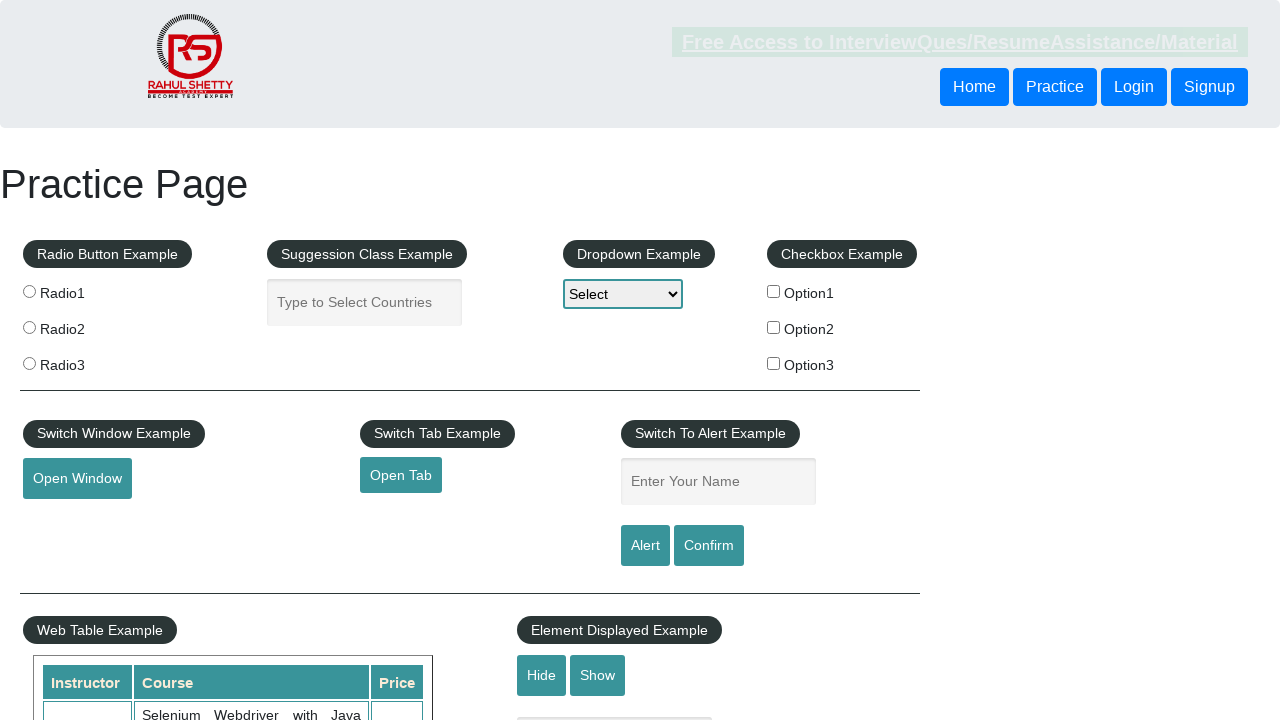

Verified that the text box is initially displayed
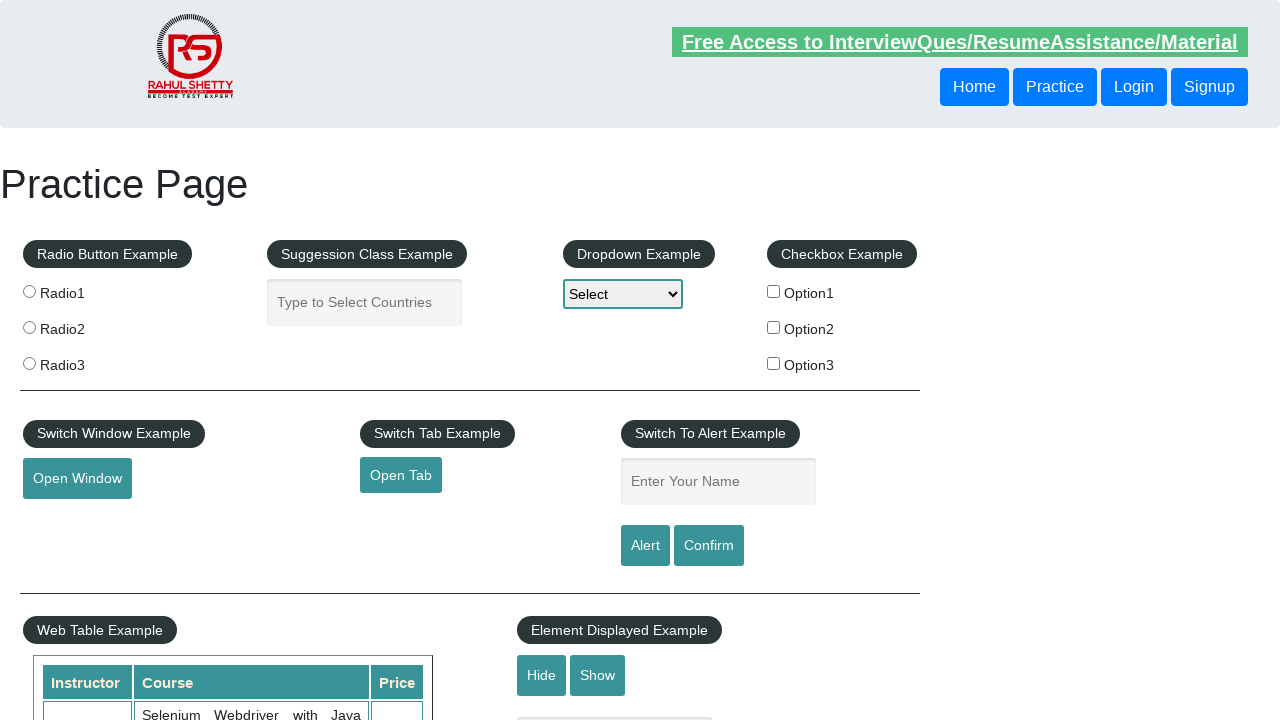

Clicked the hide button to hide the text box at (542, 675) on #hide-textbox
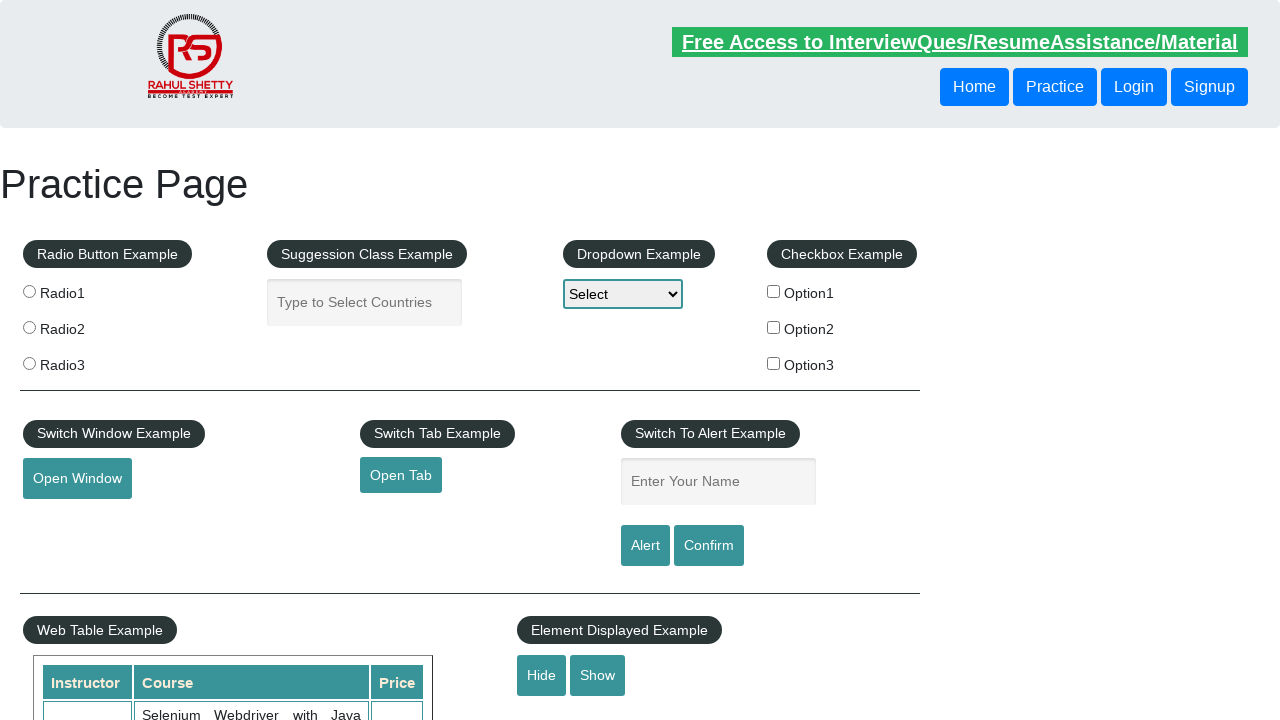

Verified that the text box is now hidden
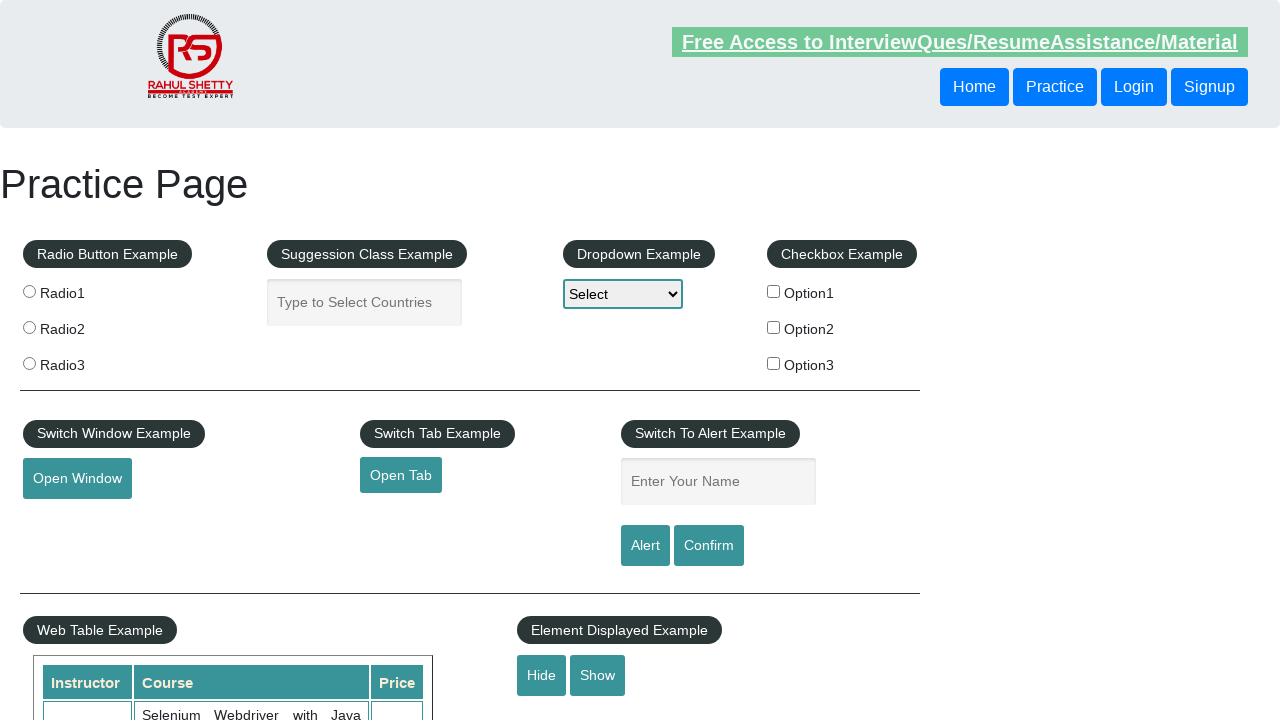

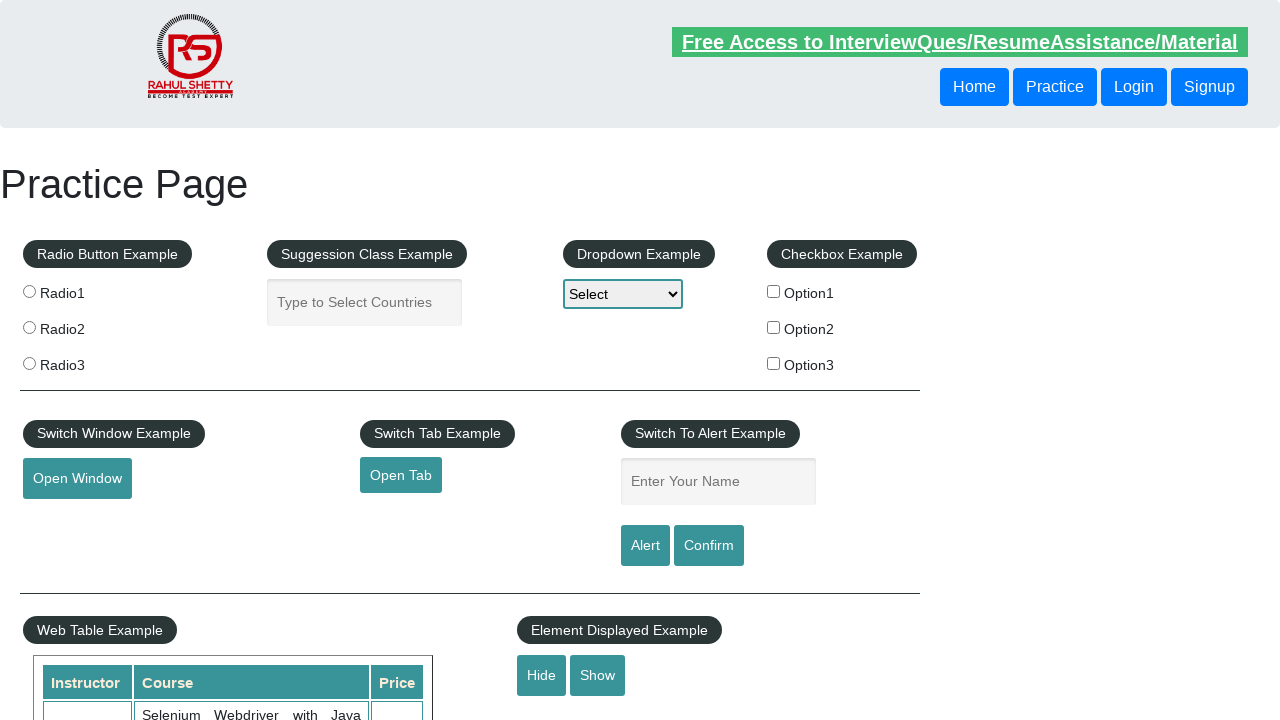